Tests scrolling to the bottom of the page using scrollBy with full document height.

Starting URL: https://www.worldometers.info/geography/flags-of-the-world/

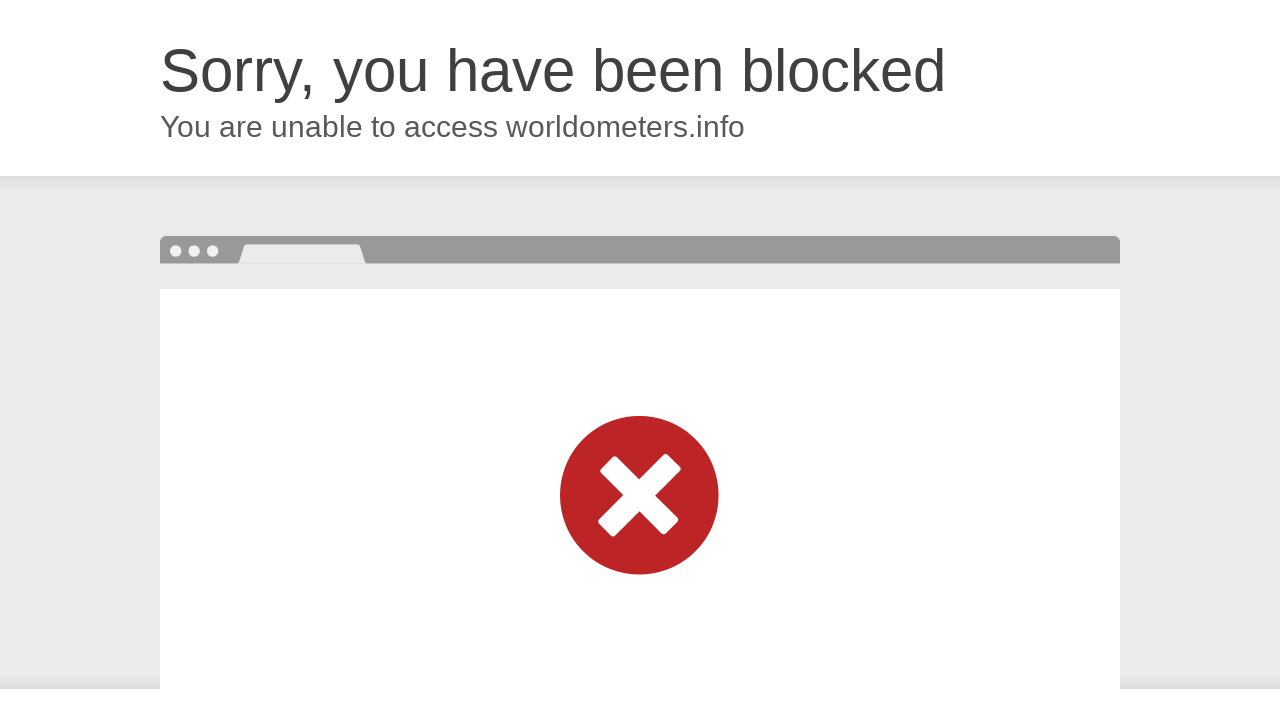

Scrolled to the bottom of the page using scrollBy with full document height
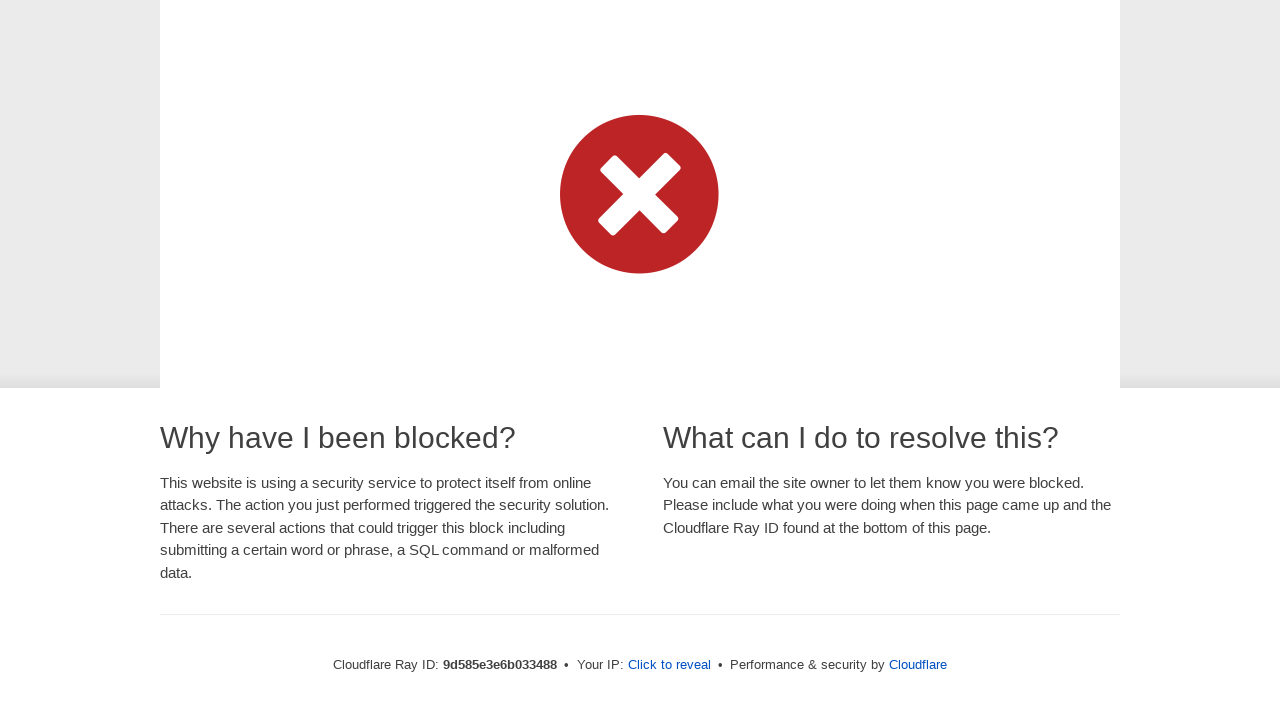

Waited 1000ms for scroll to complete
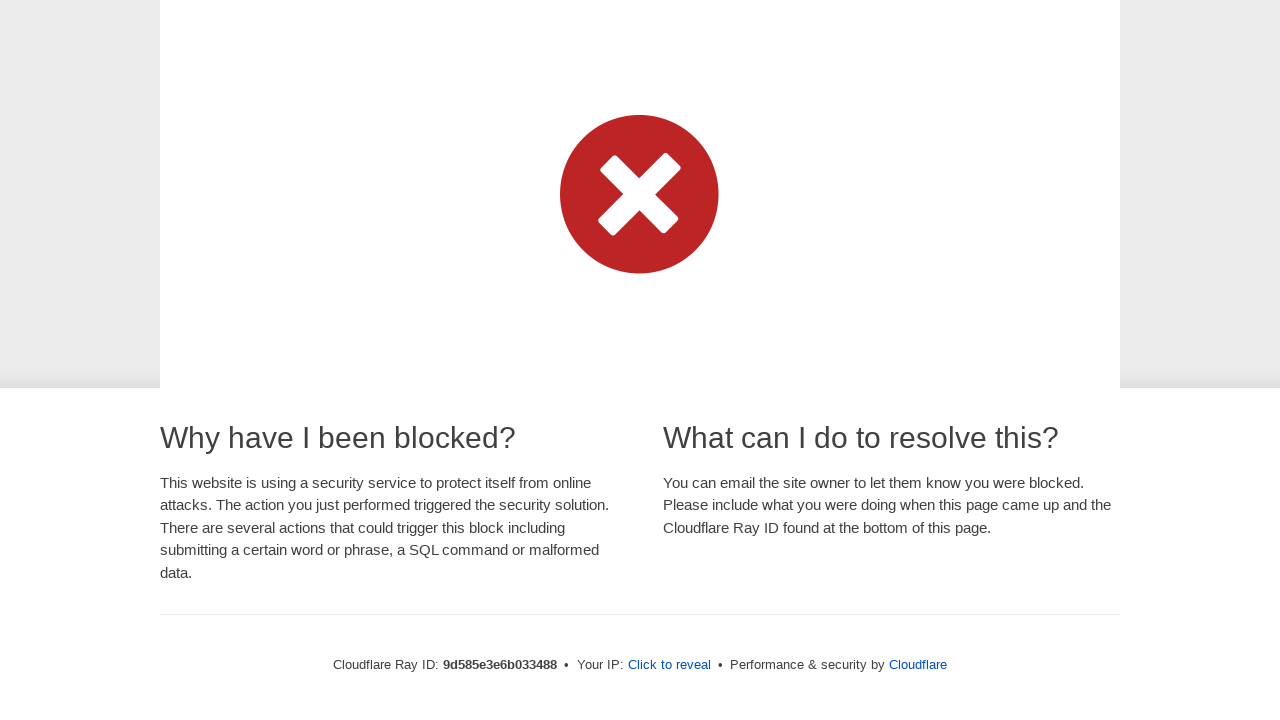

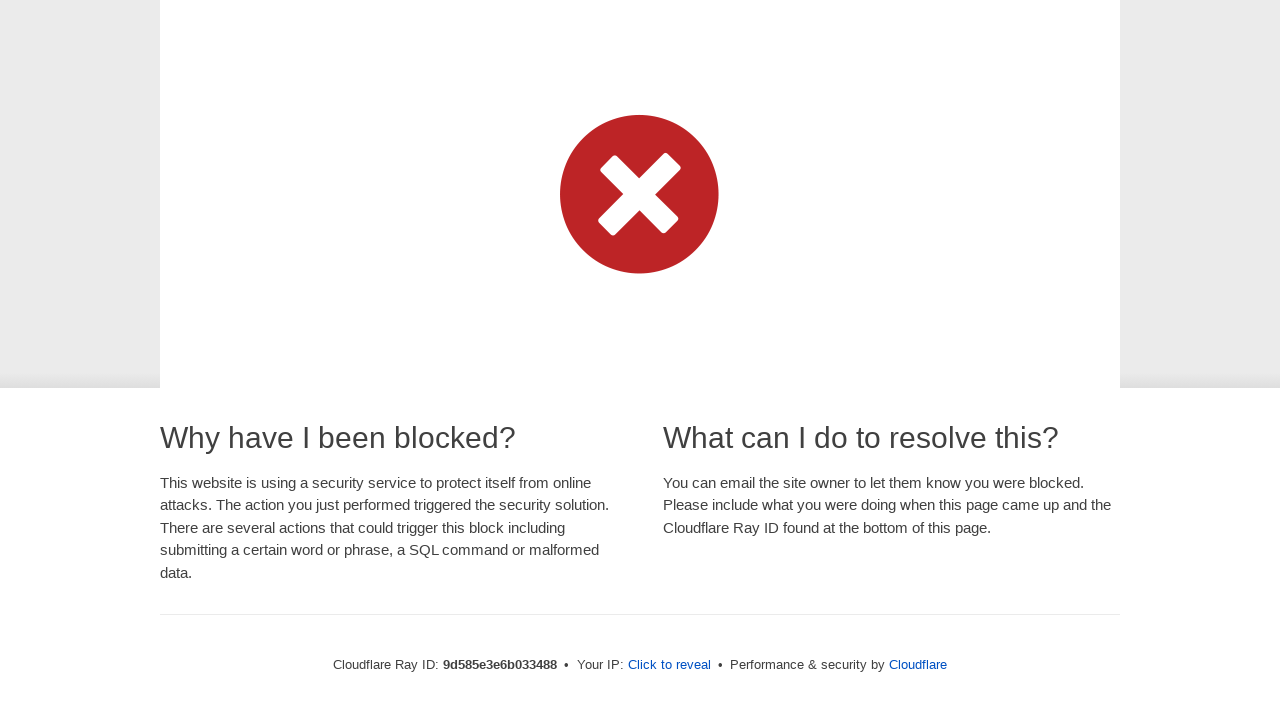